Tests right-click functionality on a context menu demo page by performing a right-click action on a designated button element

Starting URL: https://swisnl.github.io/jQuery-contextMenu/demo.html

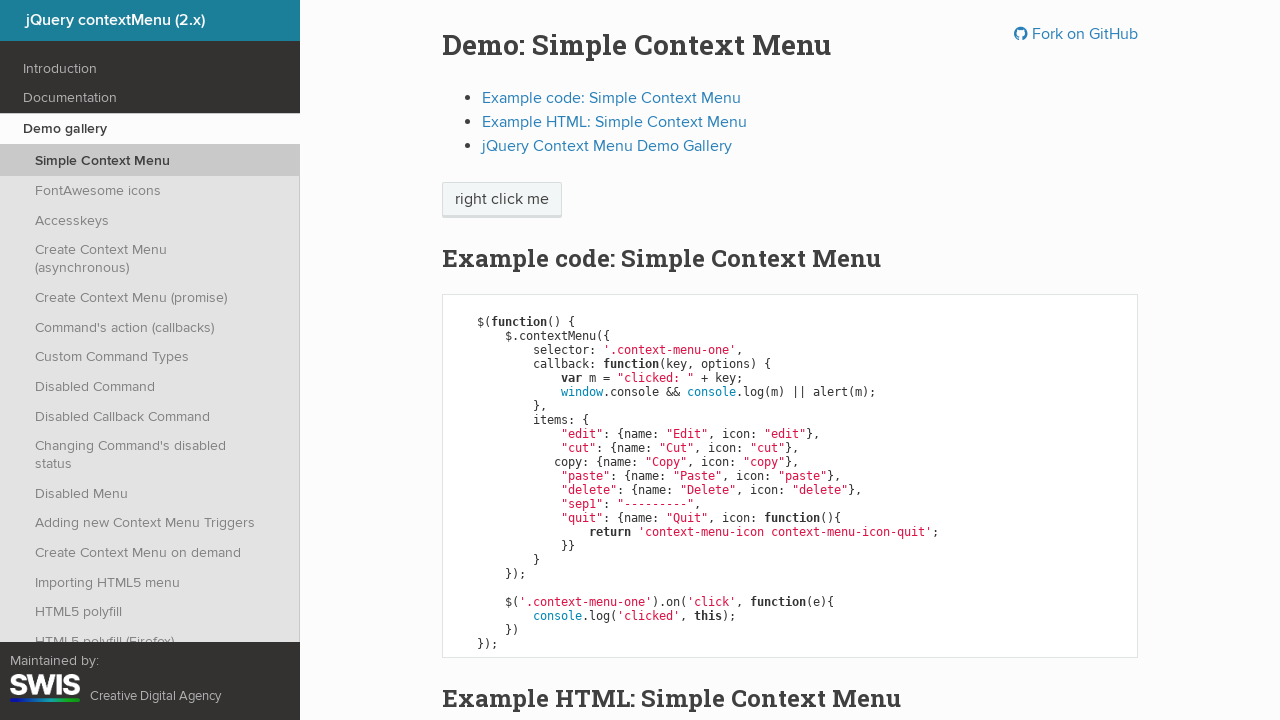

Located the 'right click me' button element
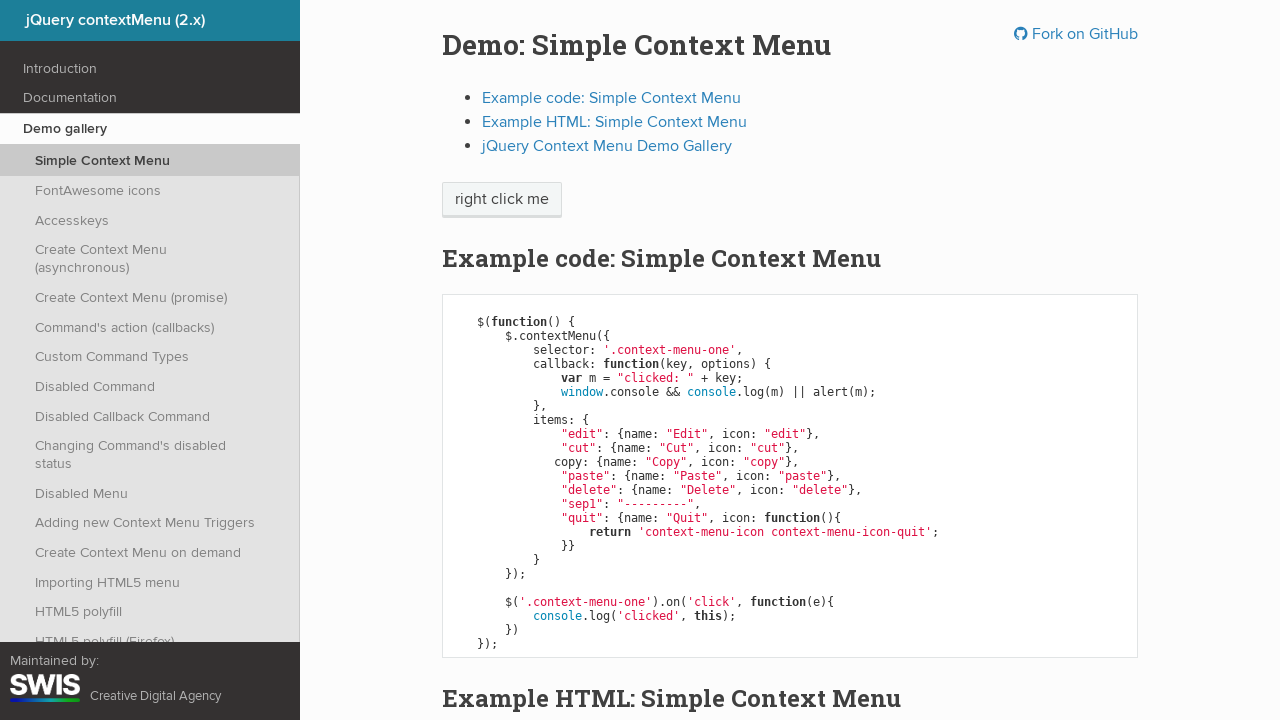

Performed right-click action on the button at (502, 200) on xpath=//span[normalize-space()='right click me']
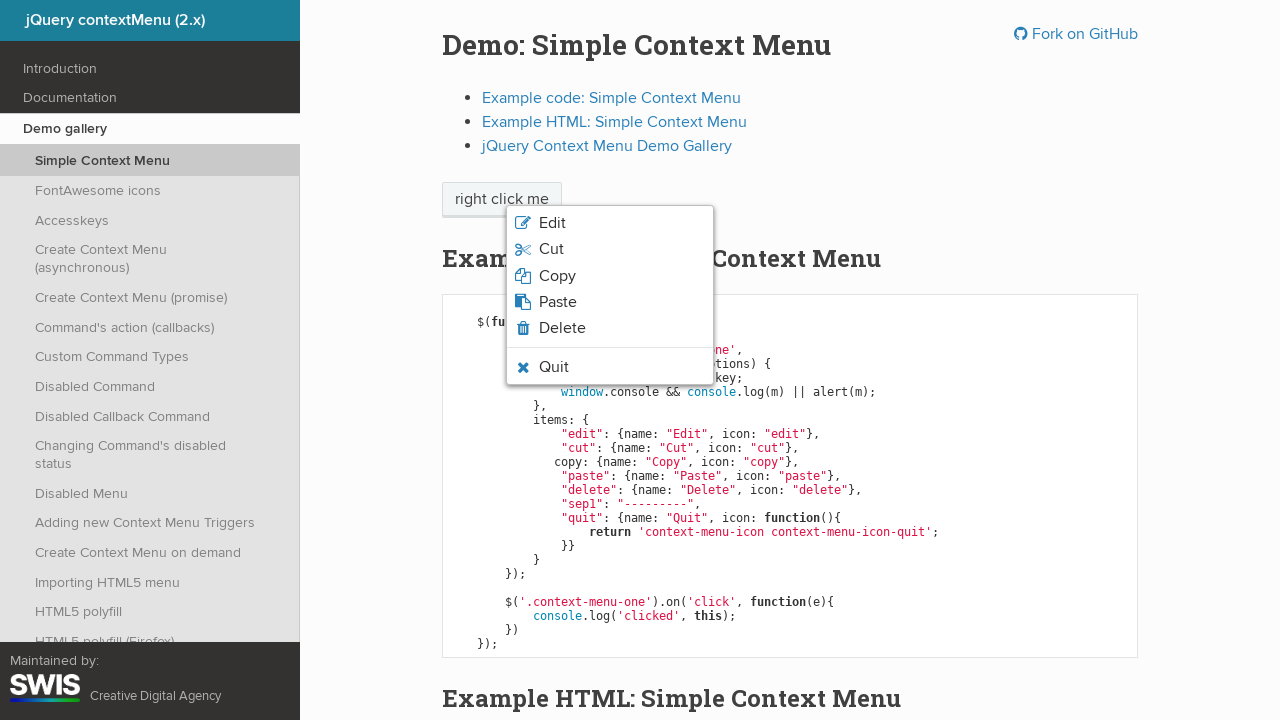

Context menu appeared after right-click
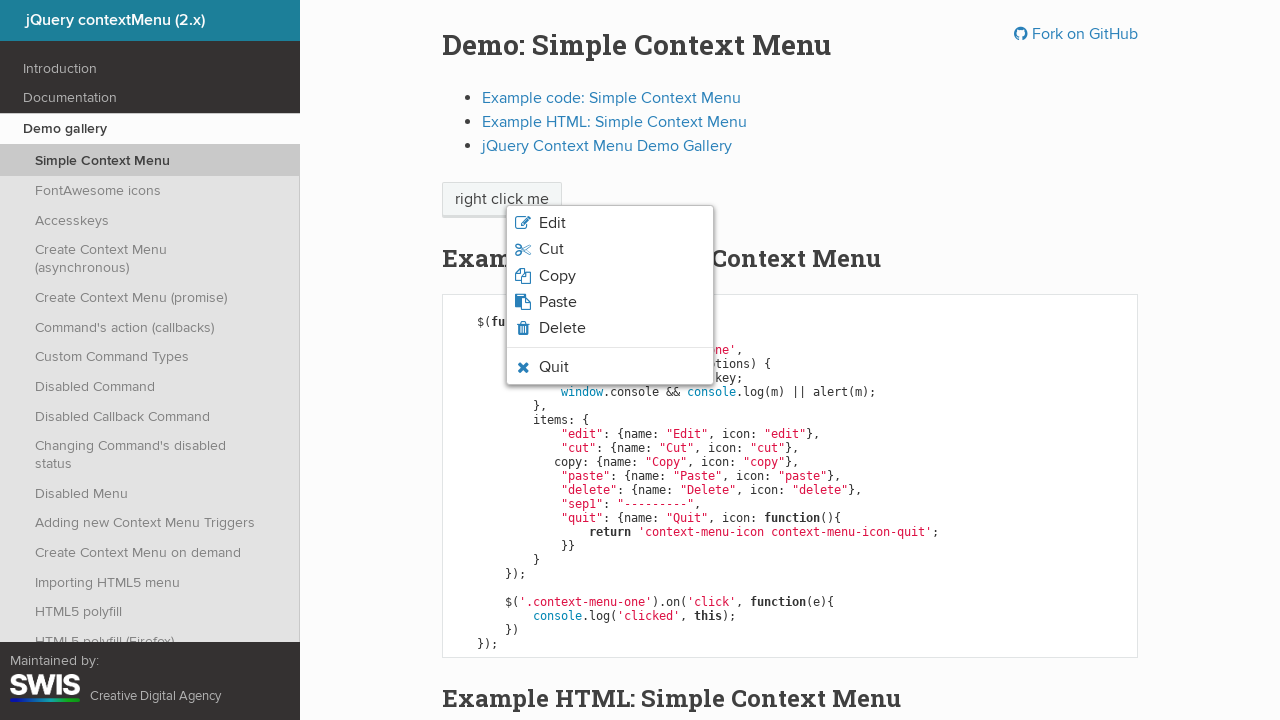

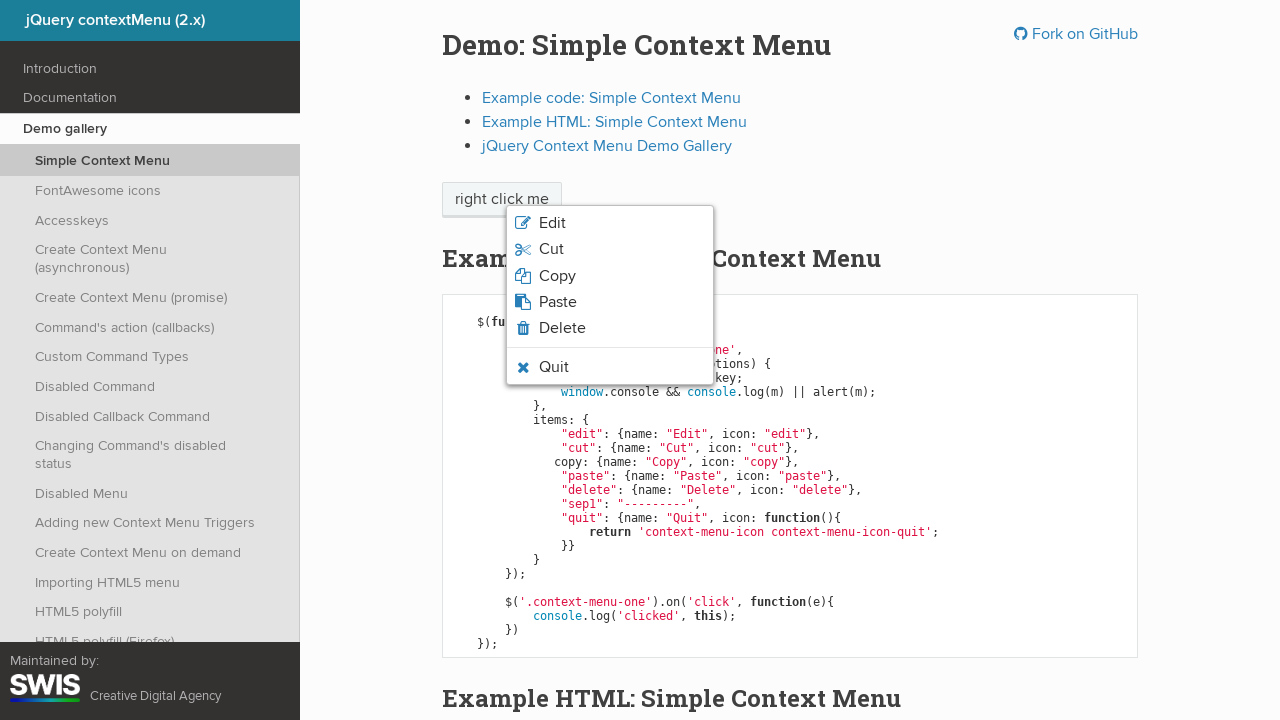